Tests interacting with an iframe by accessing it via URL and filling an input field inside frame 1

Starting URL: https://ui.vision/demo/webtest/frames/

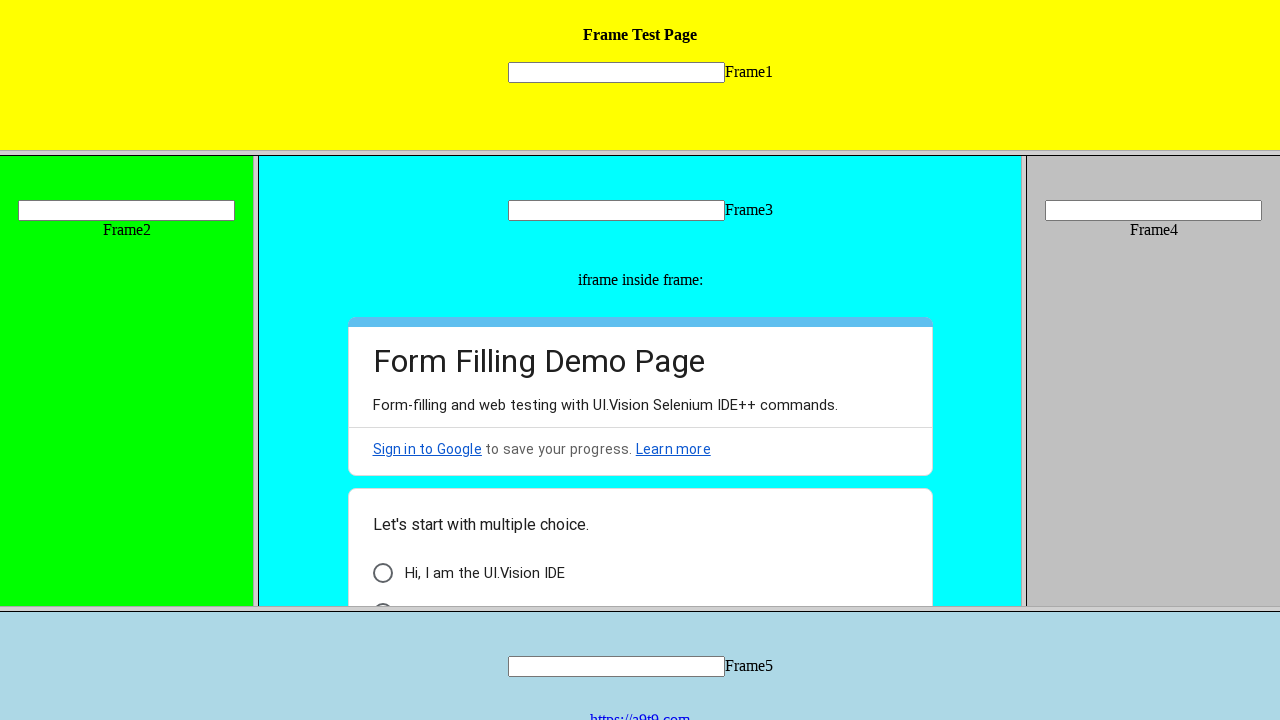

Retrieved frame 1 by URL (https://ui.vision/demo/webtest/frames/frame_1.html)
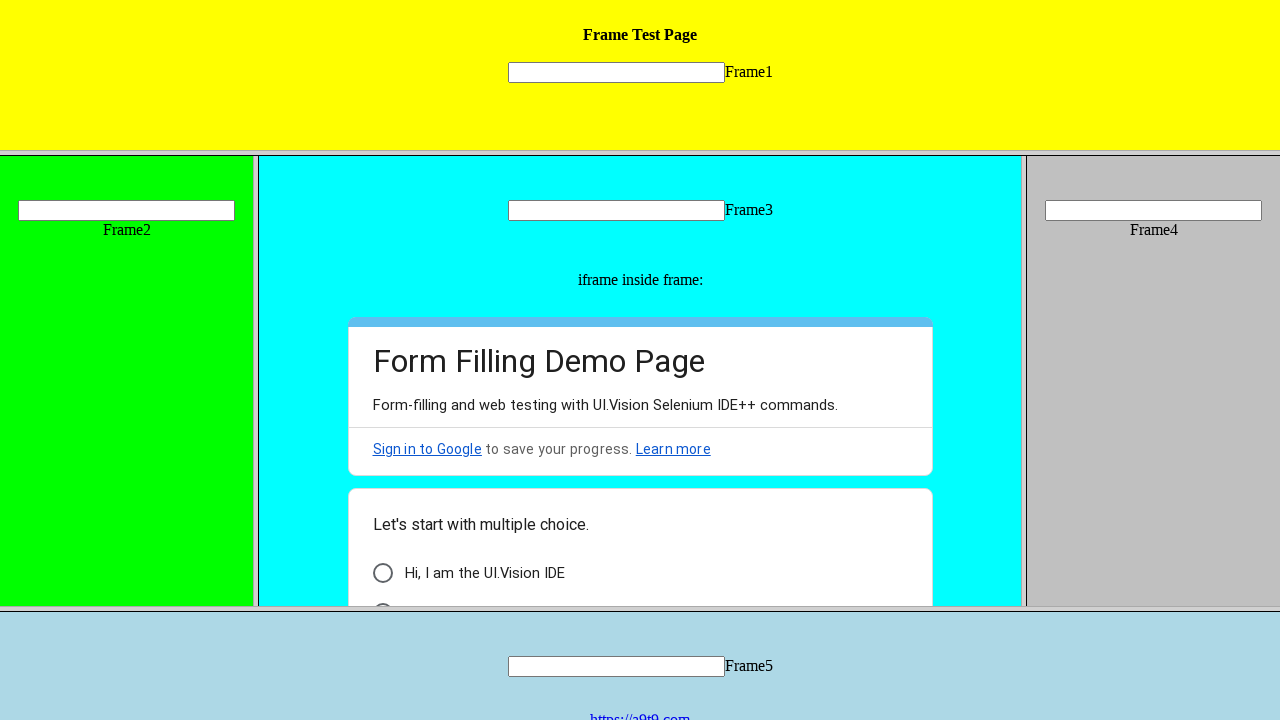

Filled input field 'mytext1' in frame 1 with 'Frame 1' on xpath=//input[@name='mytext1']
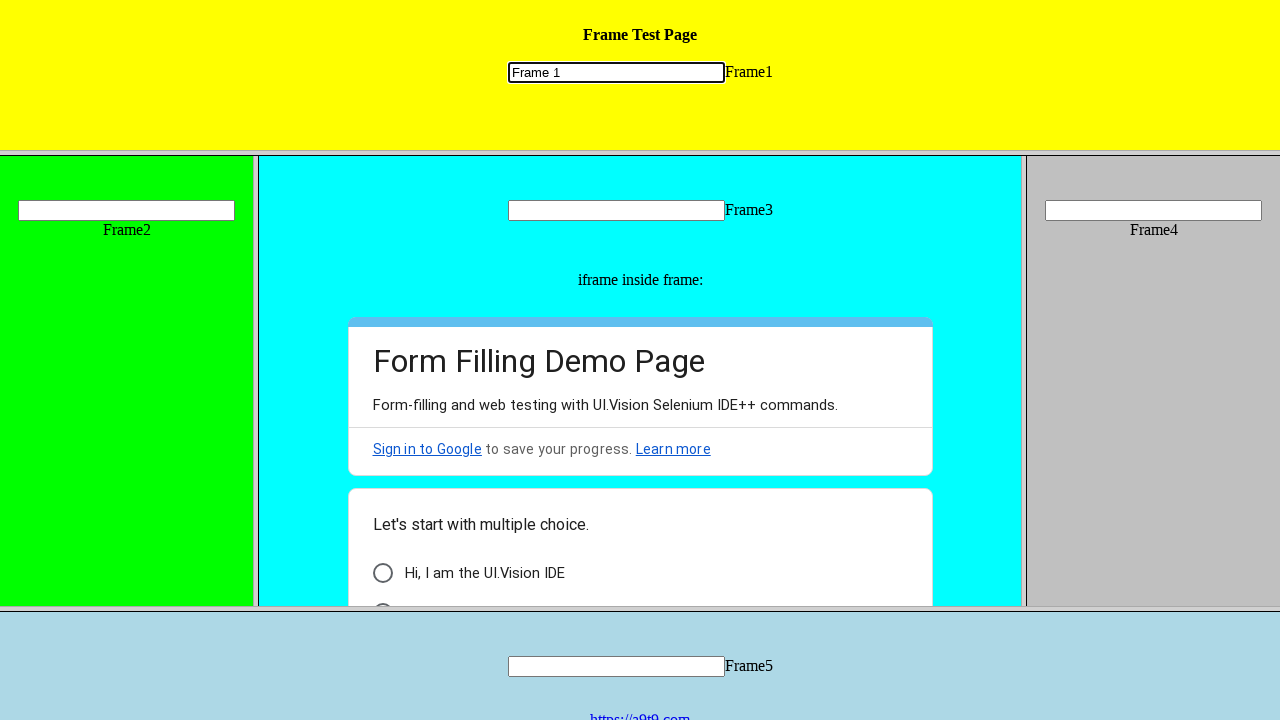

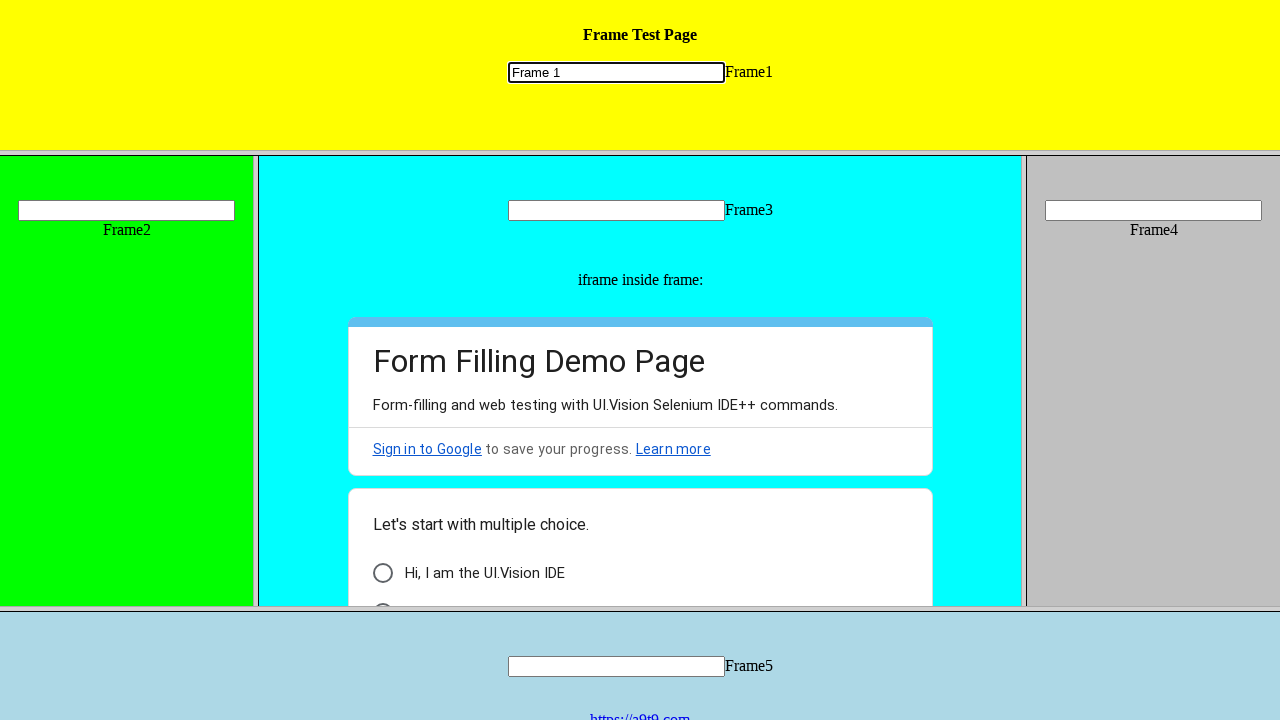